Tests searching for products, selecting a product from results, and clicking Buy Now button

Starting URL: https://ecommerce-playground.lambdatest.io/

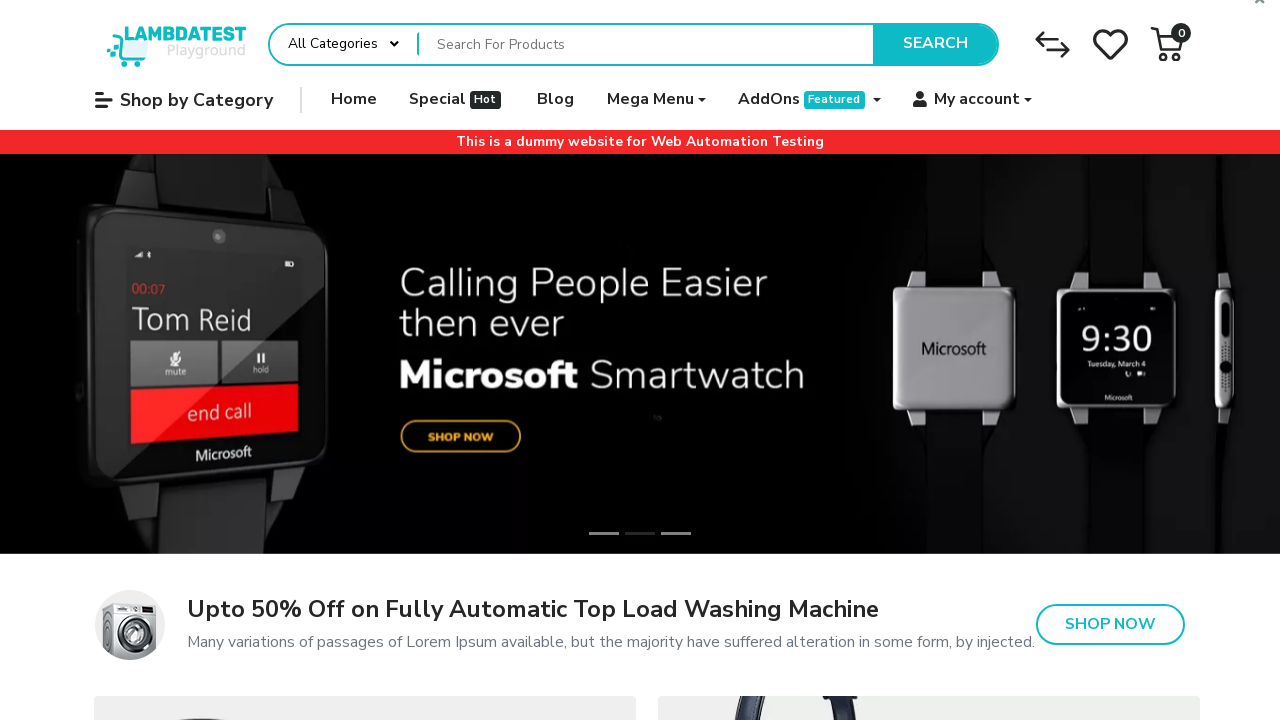

Clicked on search field at (646, 44) on internal:attr=[placeholder="Search For Products"i] >> nth=0
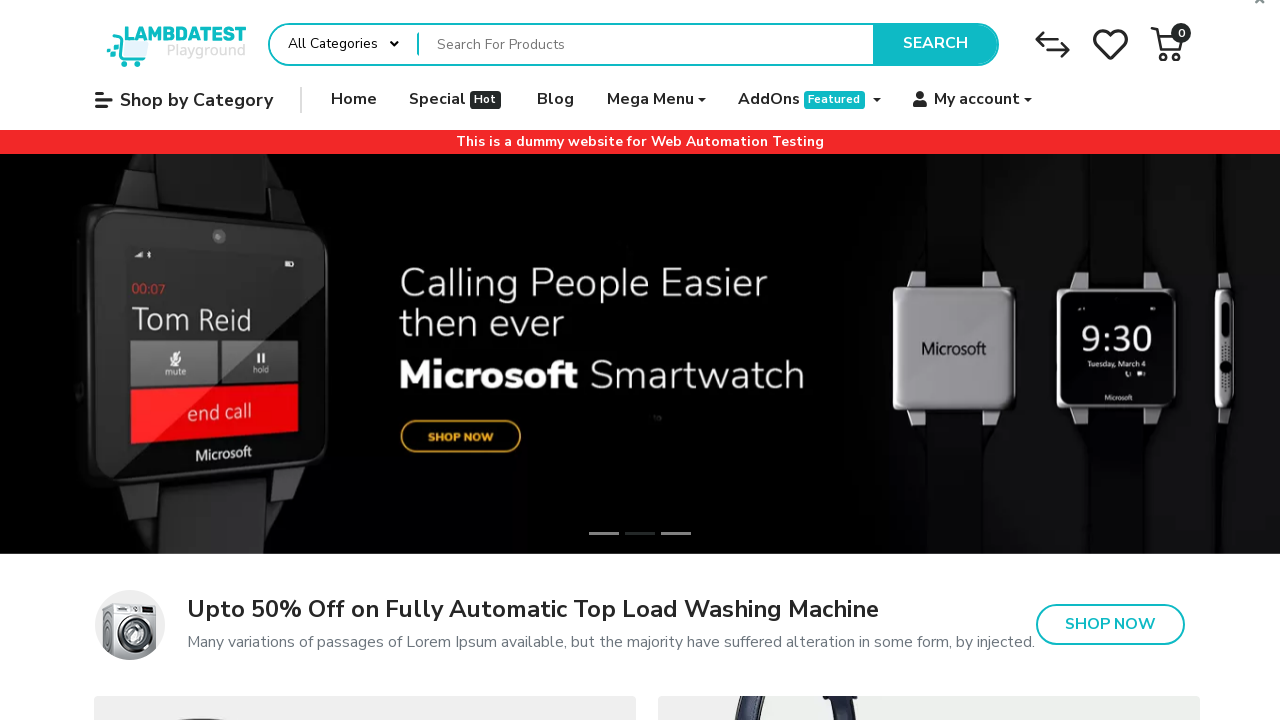

Filled search field with 'Phone' on internal:attr=[placeholder="Search For Products"i] >> nth=0
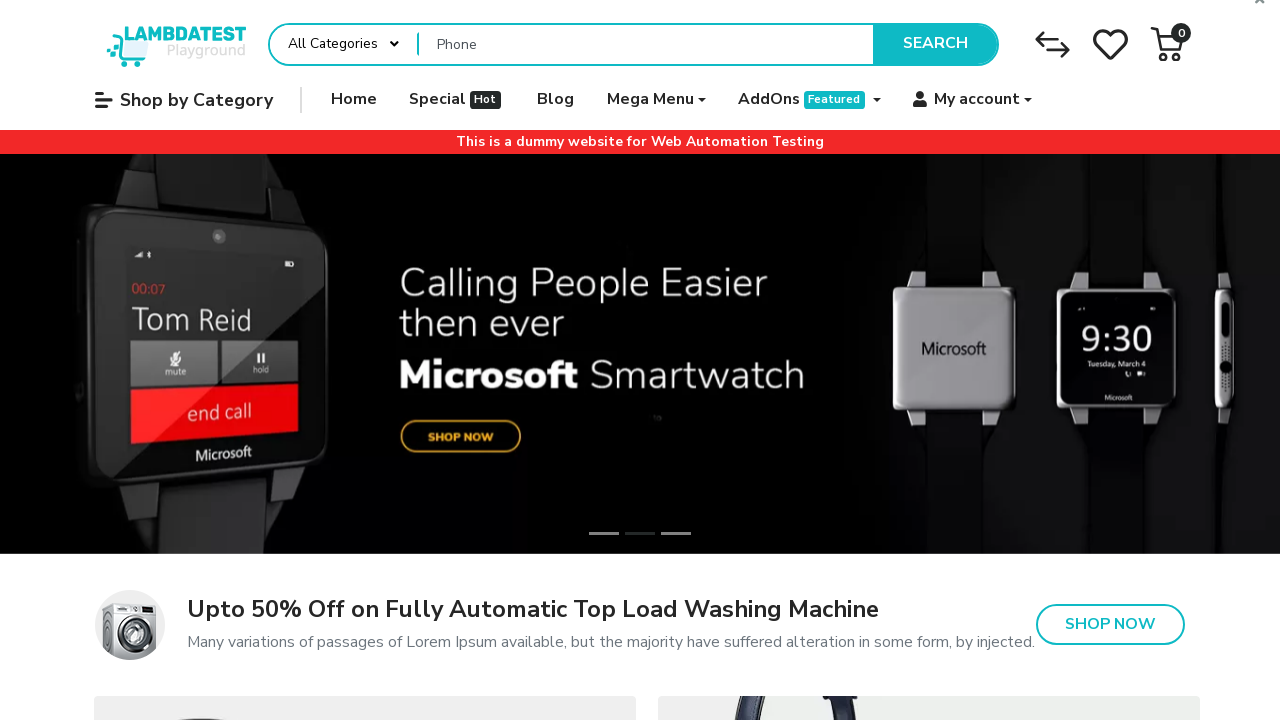

Clicked SEARCH button to search for products at (935, 44) on internal:role=button[name="SEARCH"i]
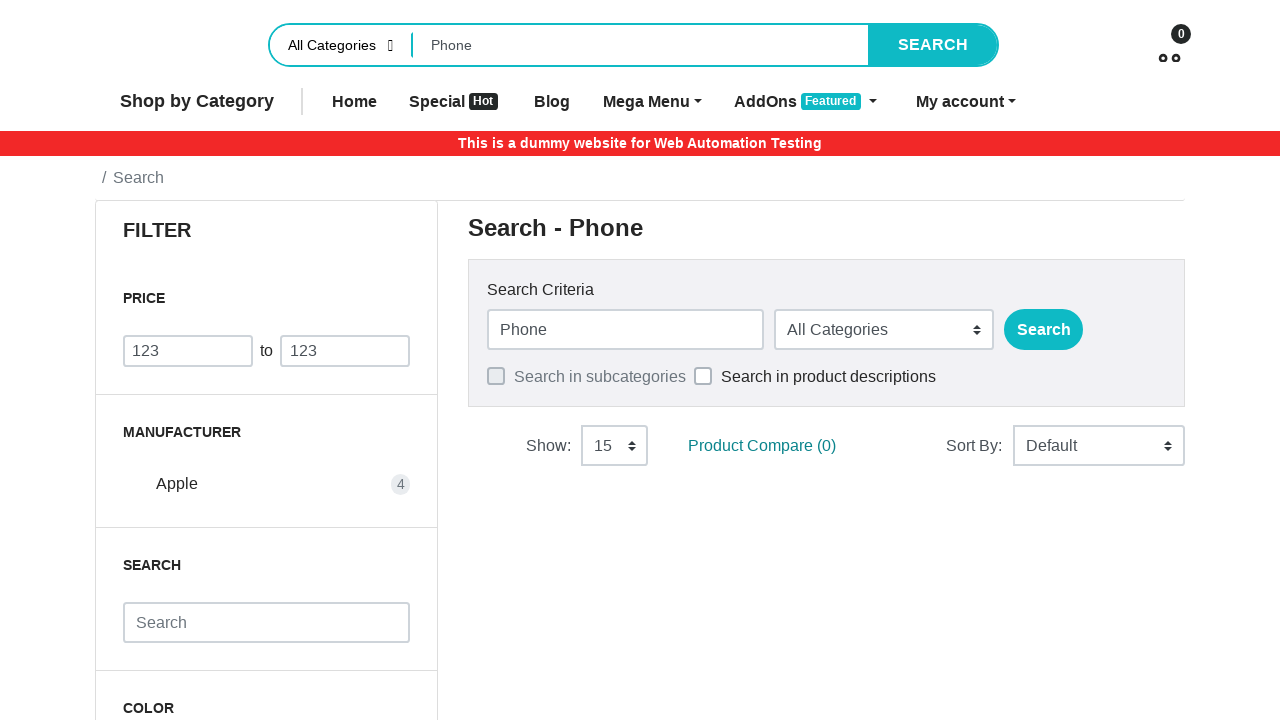

Clicked on third product in search results at (1076, 550) on .product-thumb >> nth=2
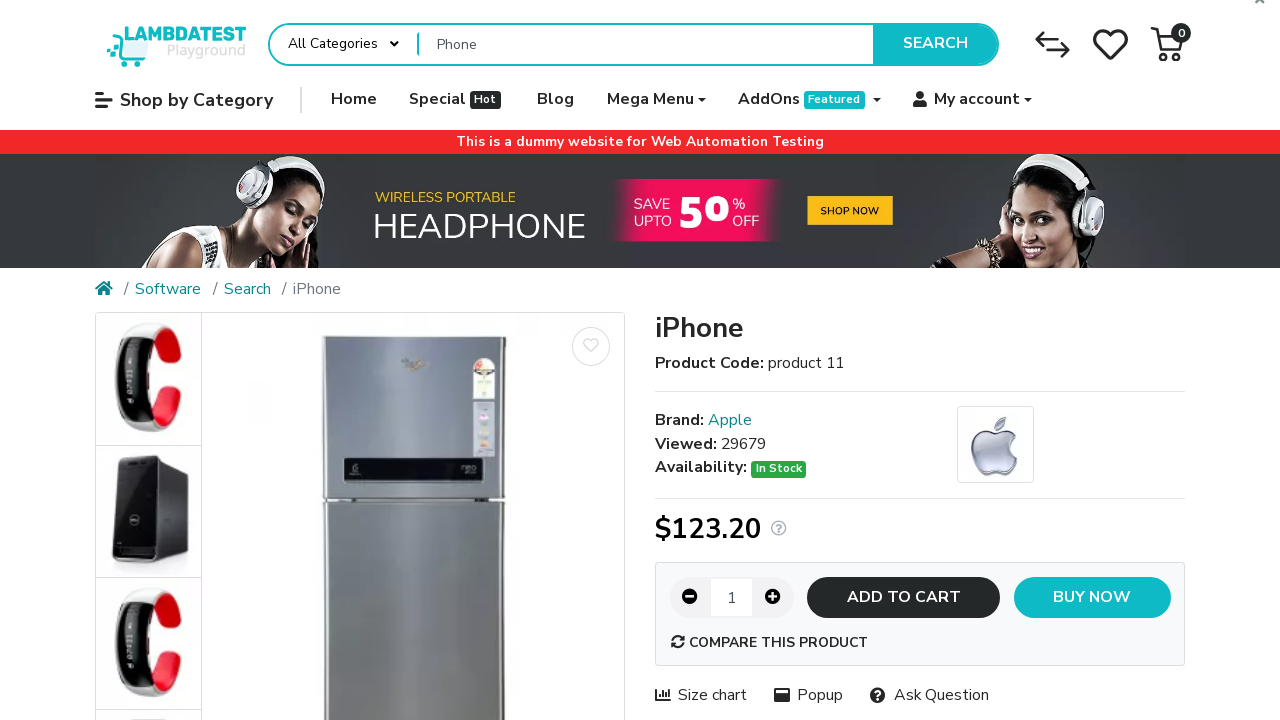

Clicked BUY NOW button at (1092, 598) on internal:role=button[name="BUY NOW"i]
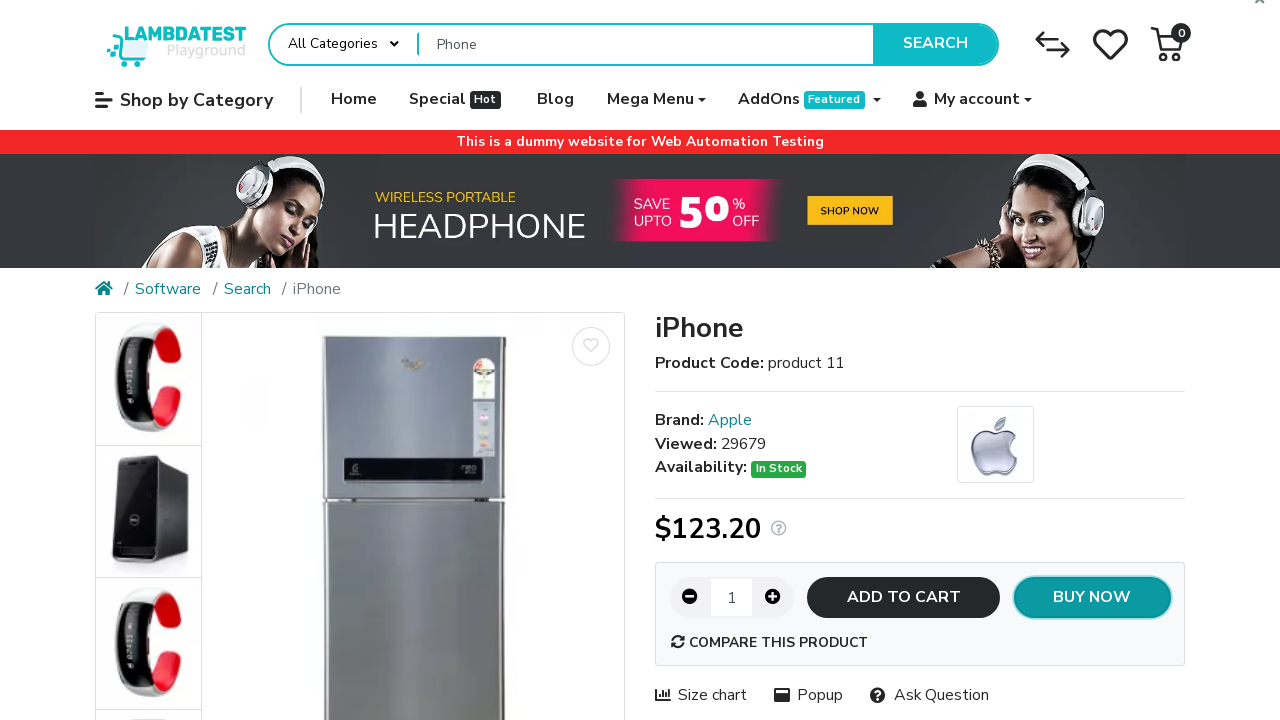

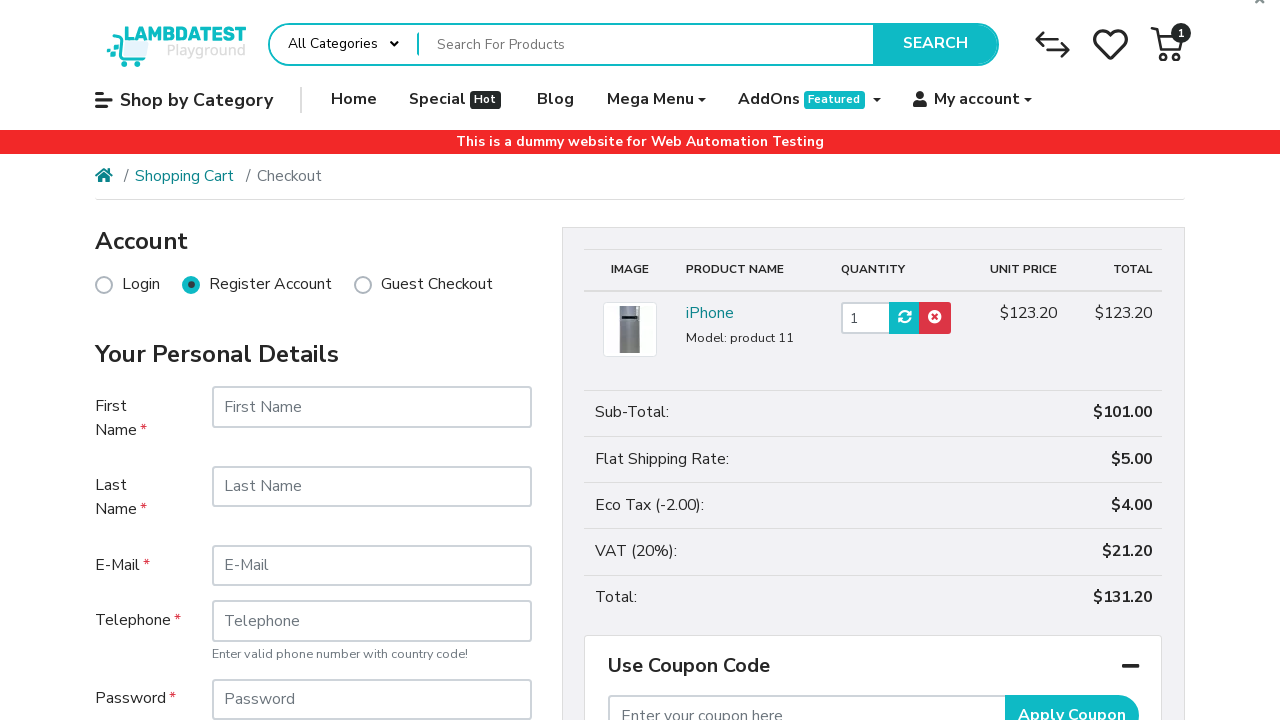